Tests opening a new browser window and navigating to a different website (OpenCart) while having the original nopCommerce demo site open in the first window.

Starting URL: https://demo.nopcommerce.com/

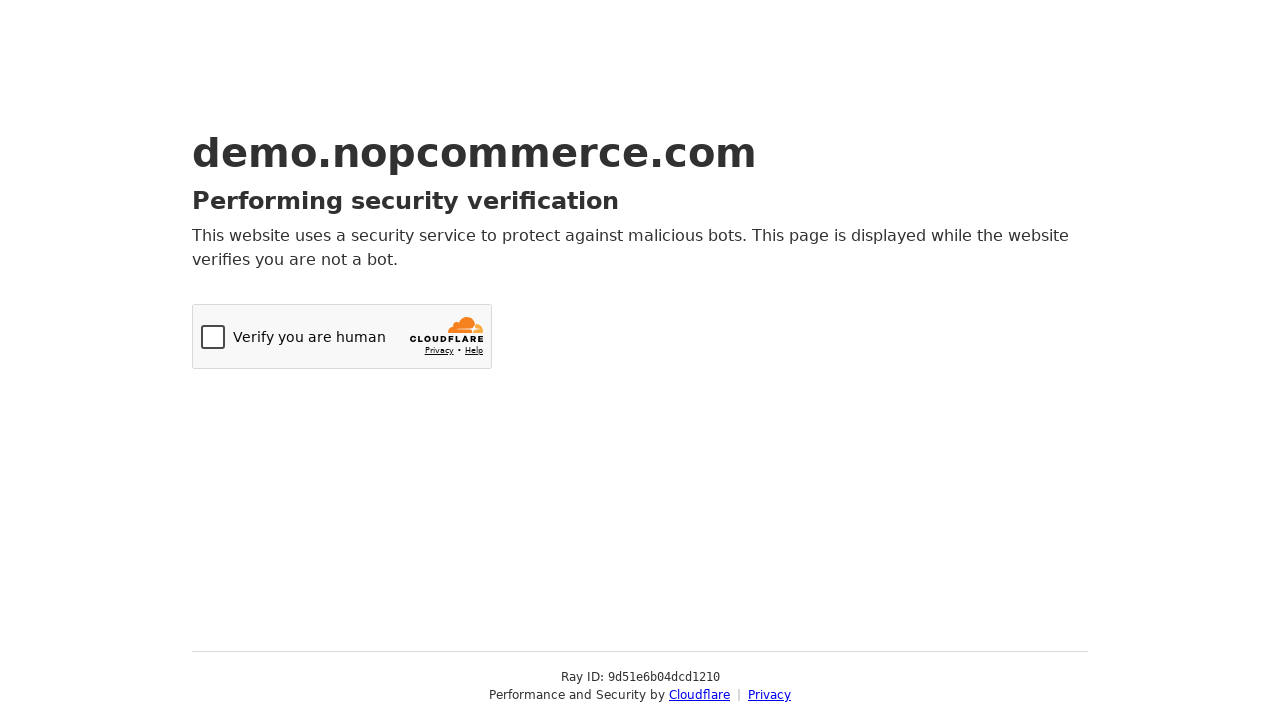

Opened a new browser window
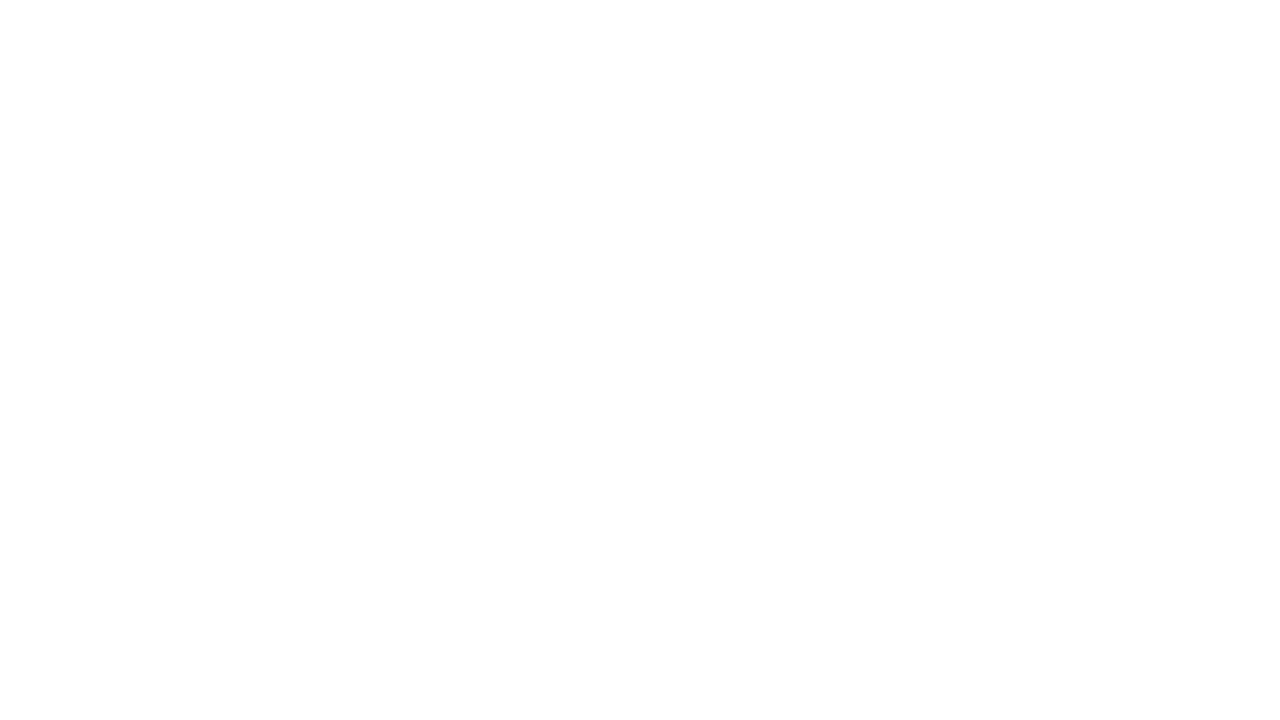

Navigated to OpenCart website in new window
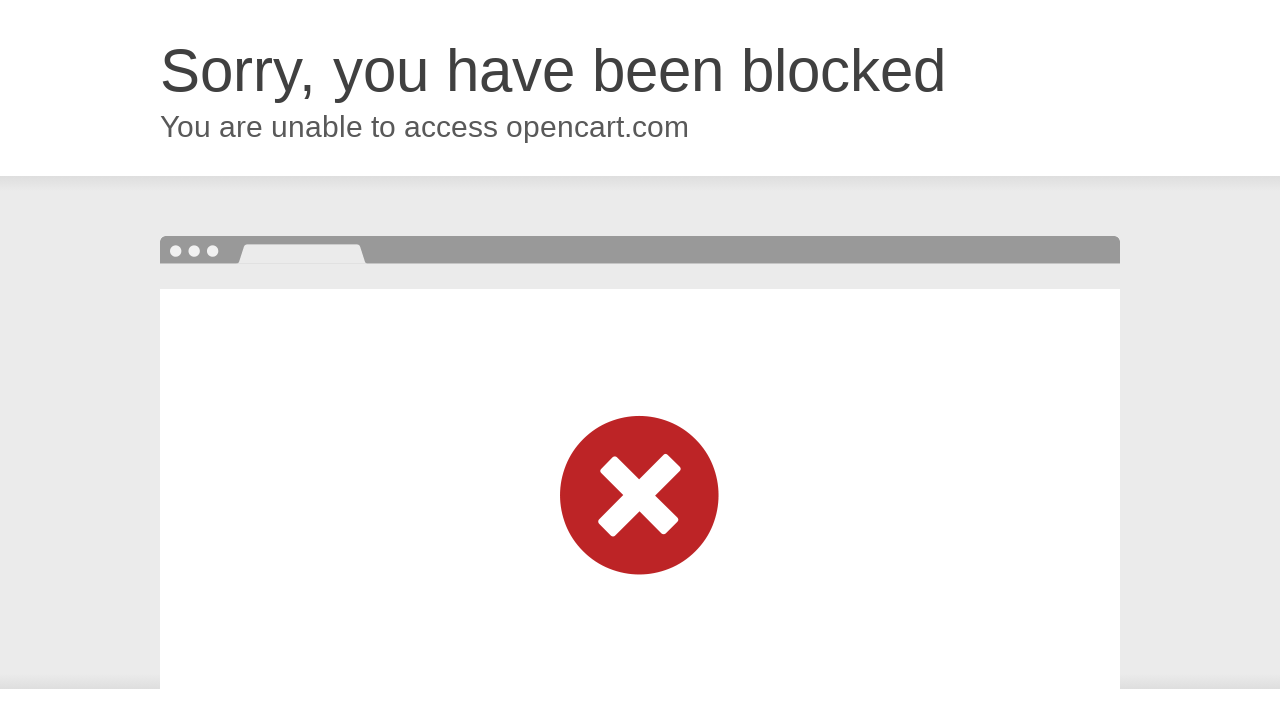

OpenCart page loaded successfully
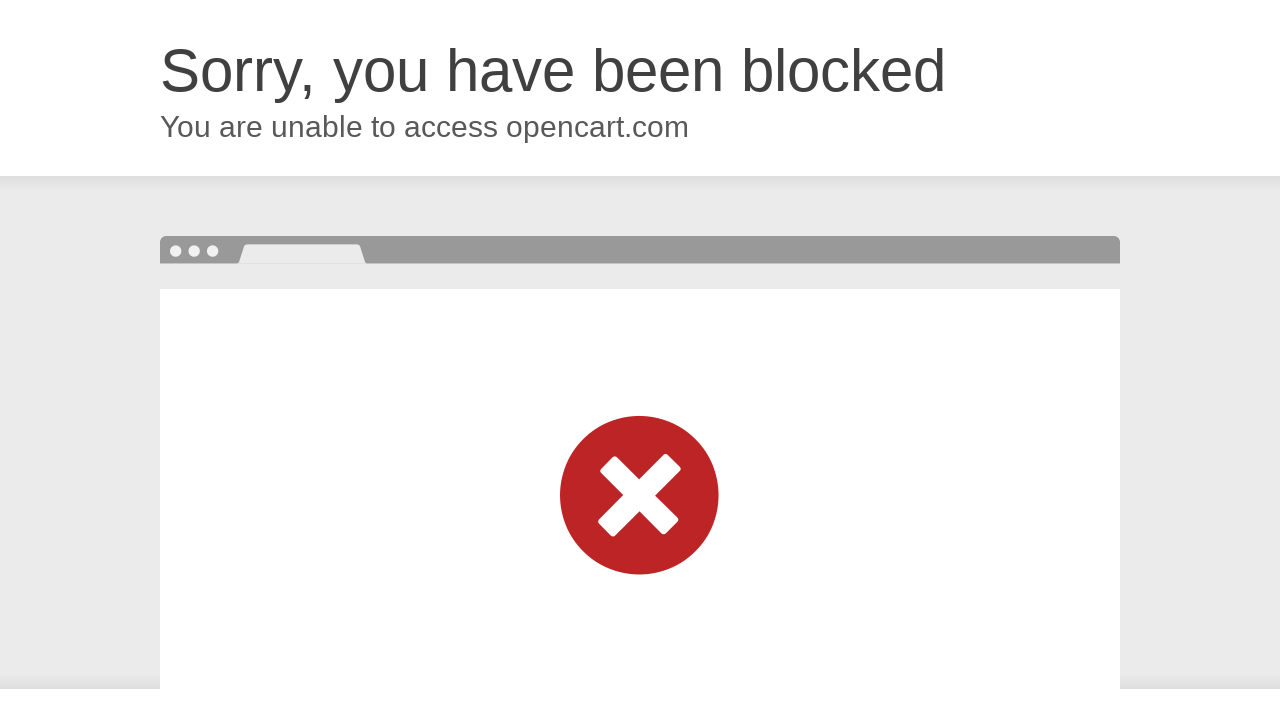

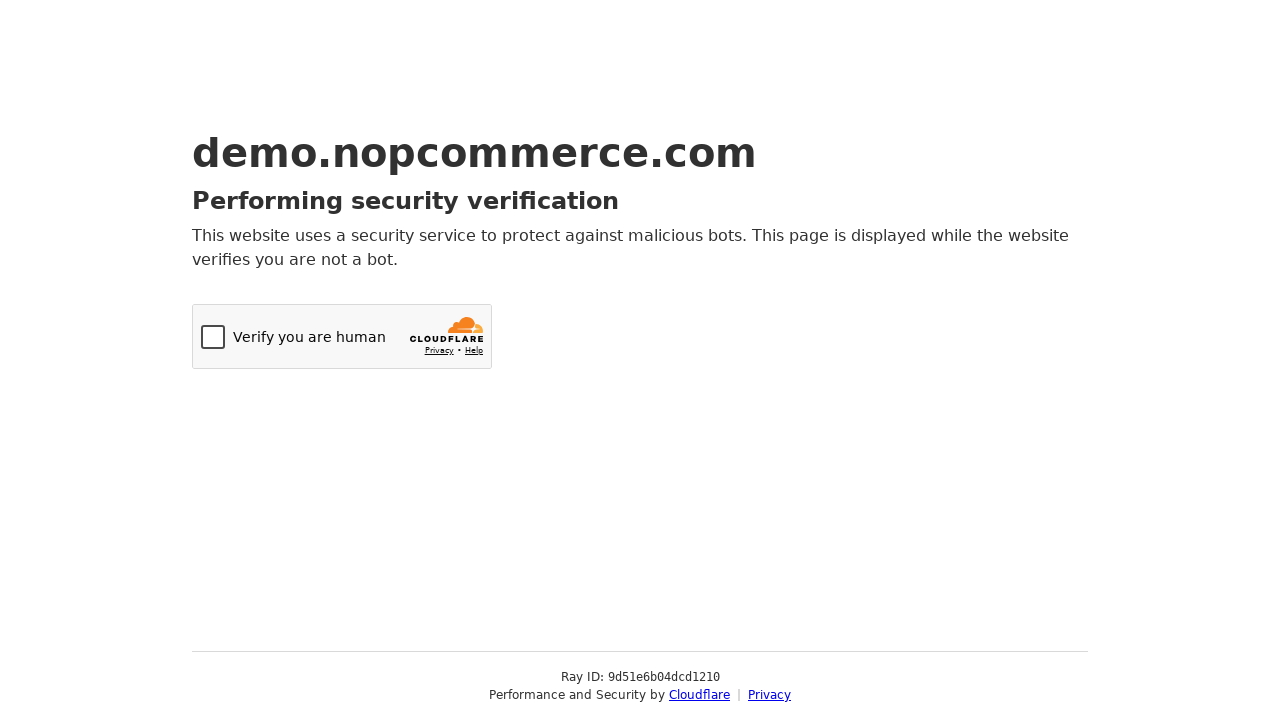